Tests iframe handling by switching between frames and filling input fields with text in both single frame and nested frame scenarios

Starting URL: http://demo.automationtesting.in/Frames.html

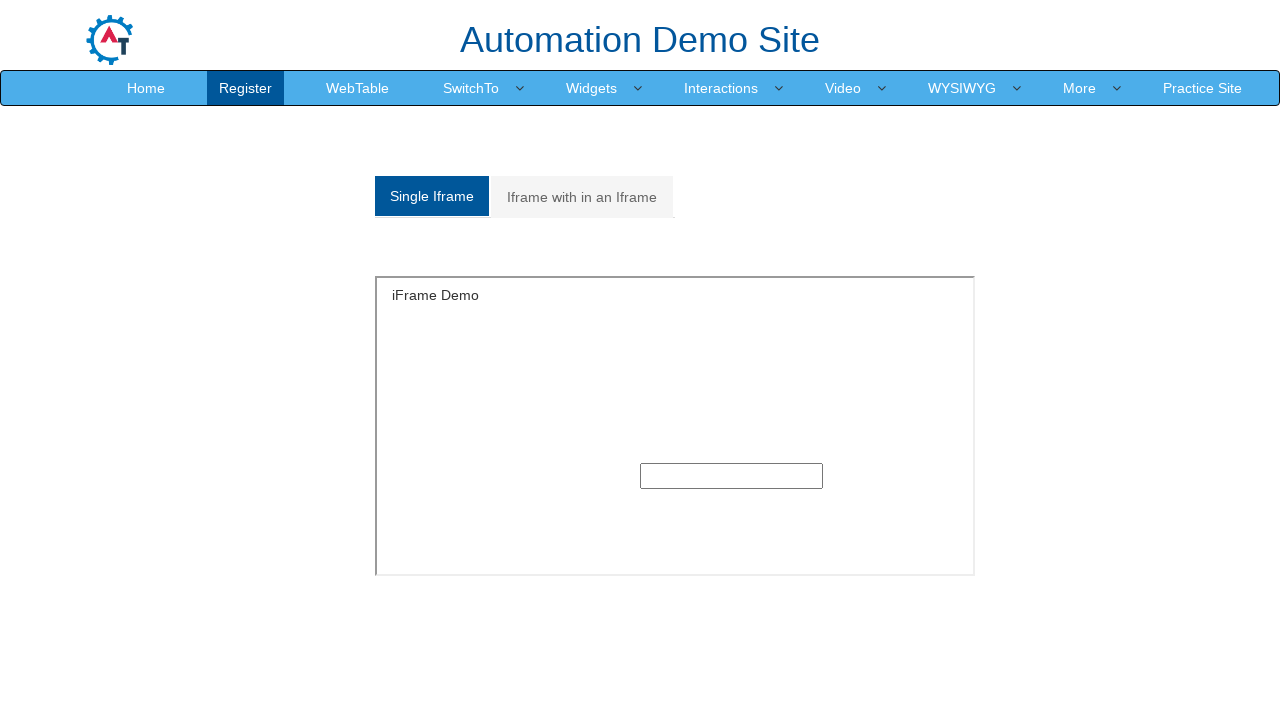

Clicked on the first tab (Single Iframe) at (432, 196) on xpath=/html/body/section/div[1]/div/div/div/div[1]/div/ul/li[1]/a
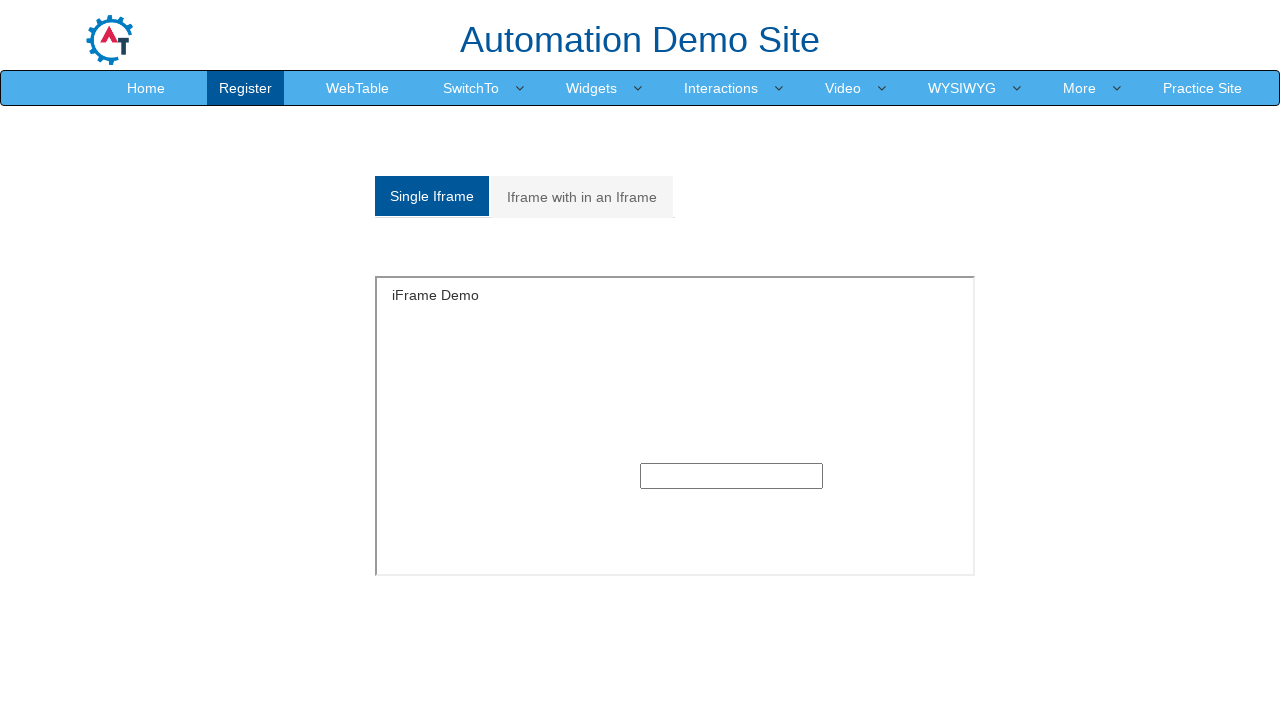

Located the first iframe
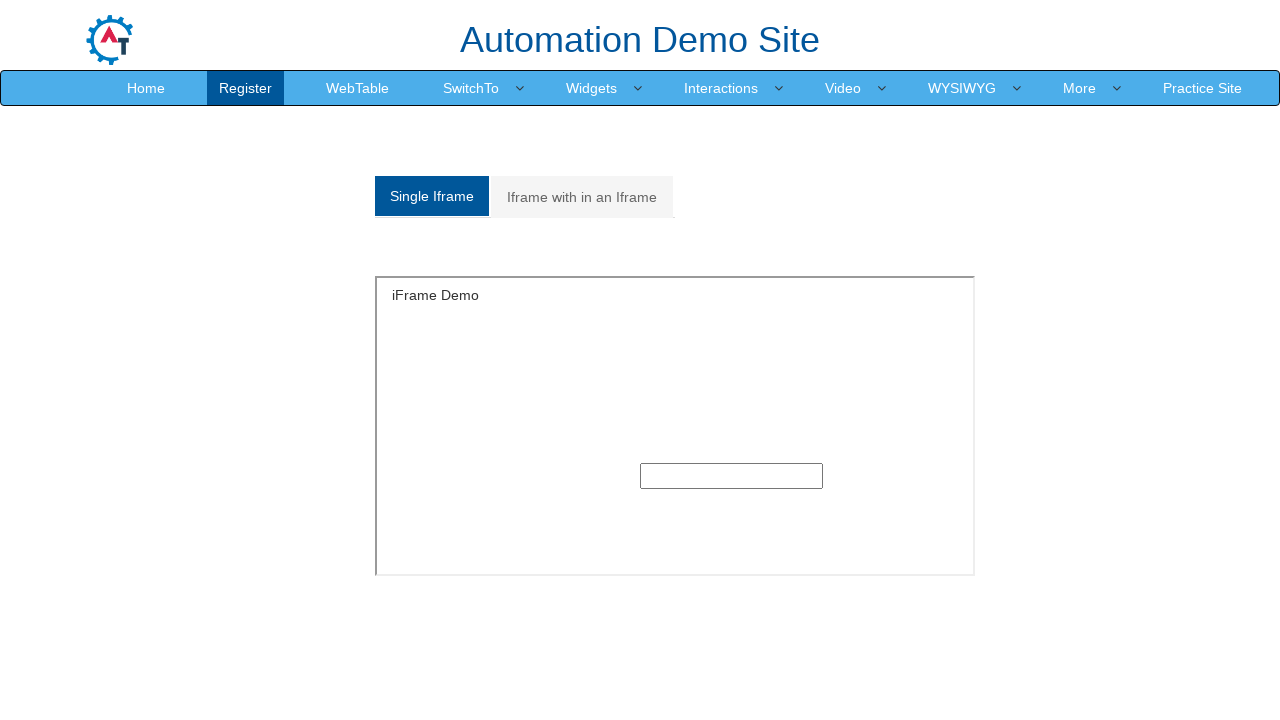

Filled input field in first iframe with 'sakshi negi' on iframe >> nth=0 >> internal:control=enter-frame >> input >> nth=0
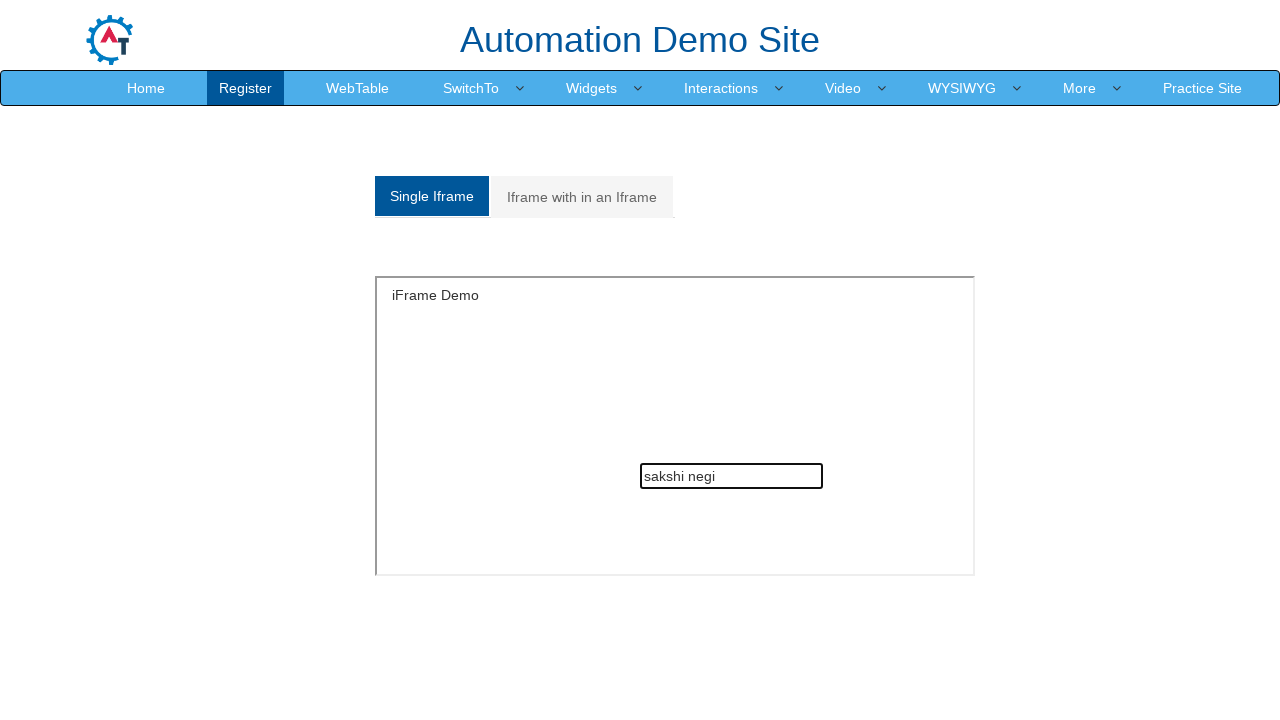

Clicked on the second tab (Iframe with nested iframe) at (582, 197) on xpath=/html/body/section/div[1]/div/div/div/div[1]/div/ul/li[2]/a
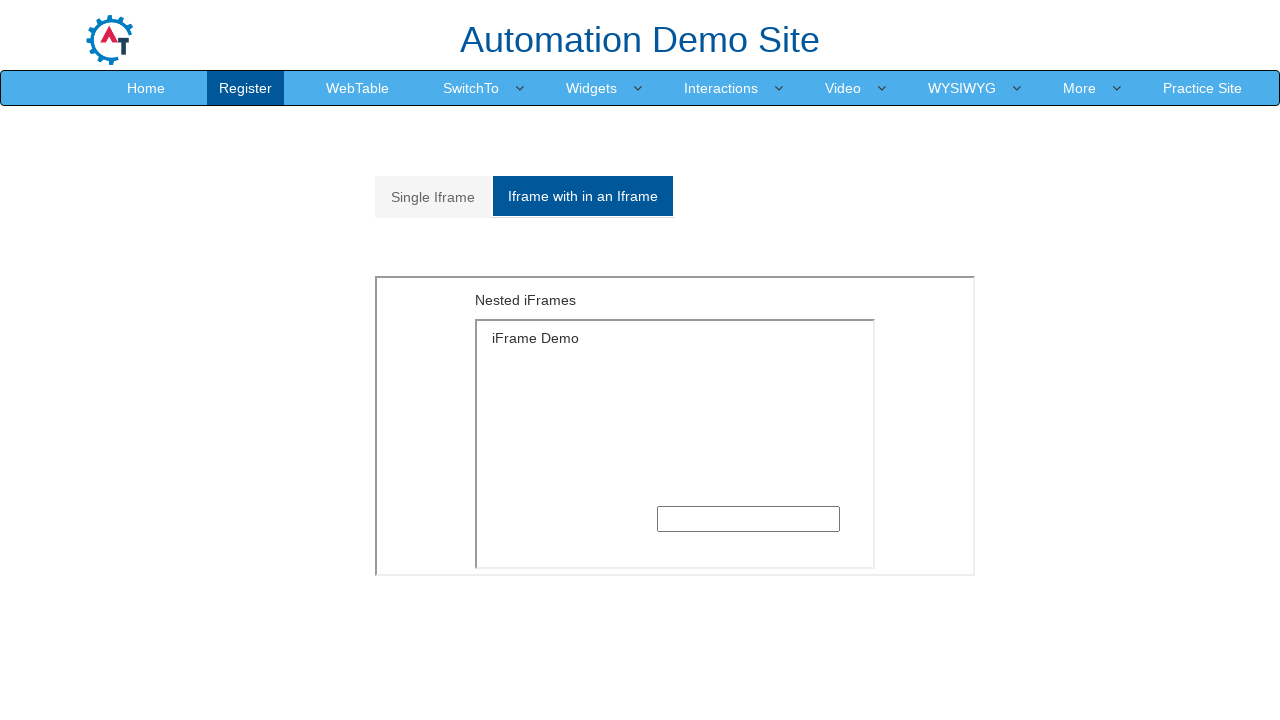

Waited 1000ms for nested iframe structure to load
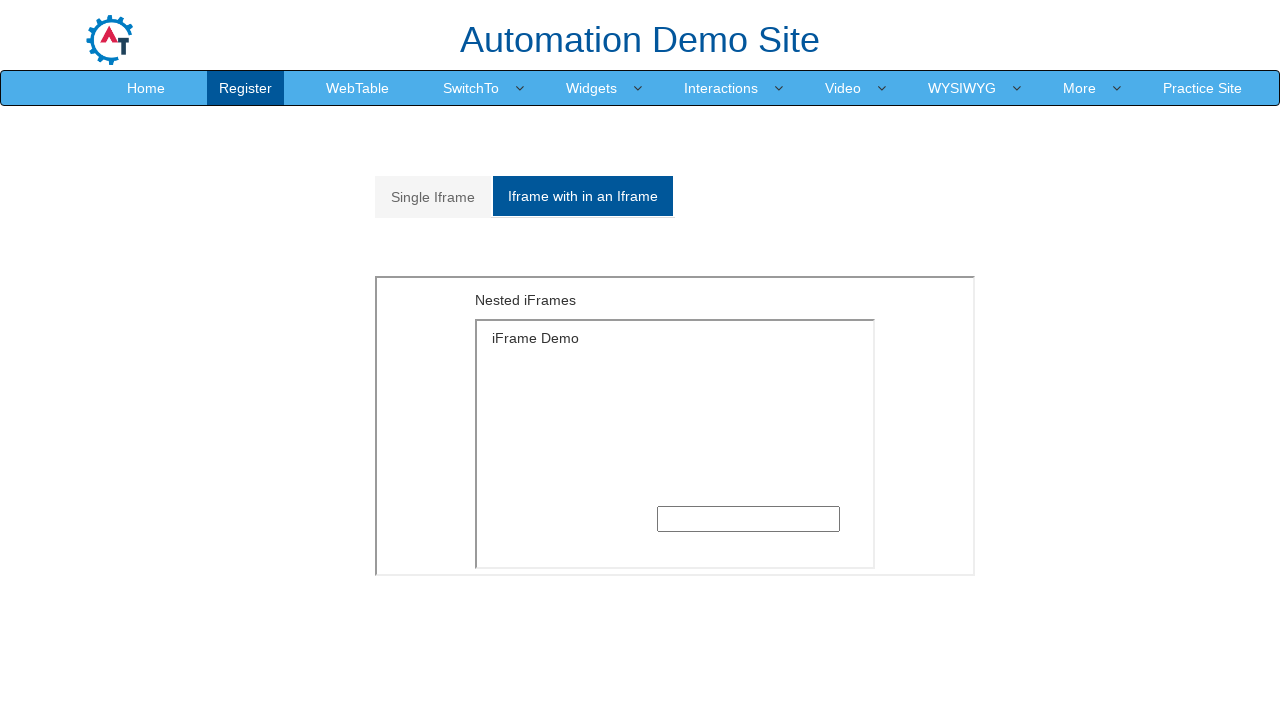

Located the outer iframe (second iframe)
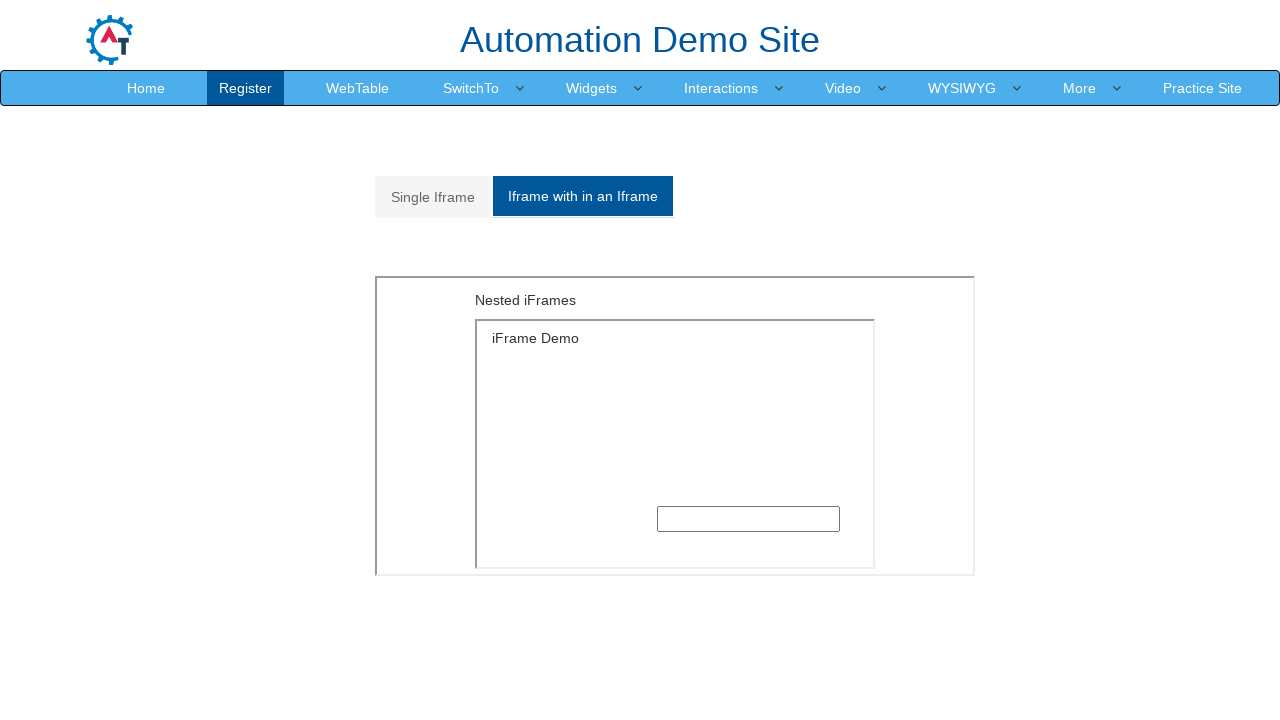

Located the nested inner iframe within the outer frame
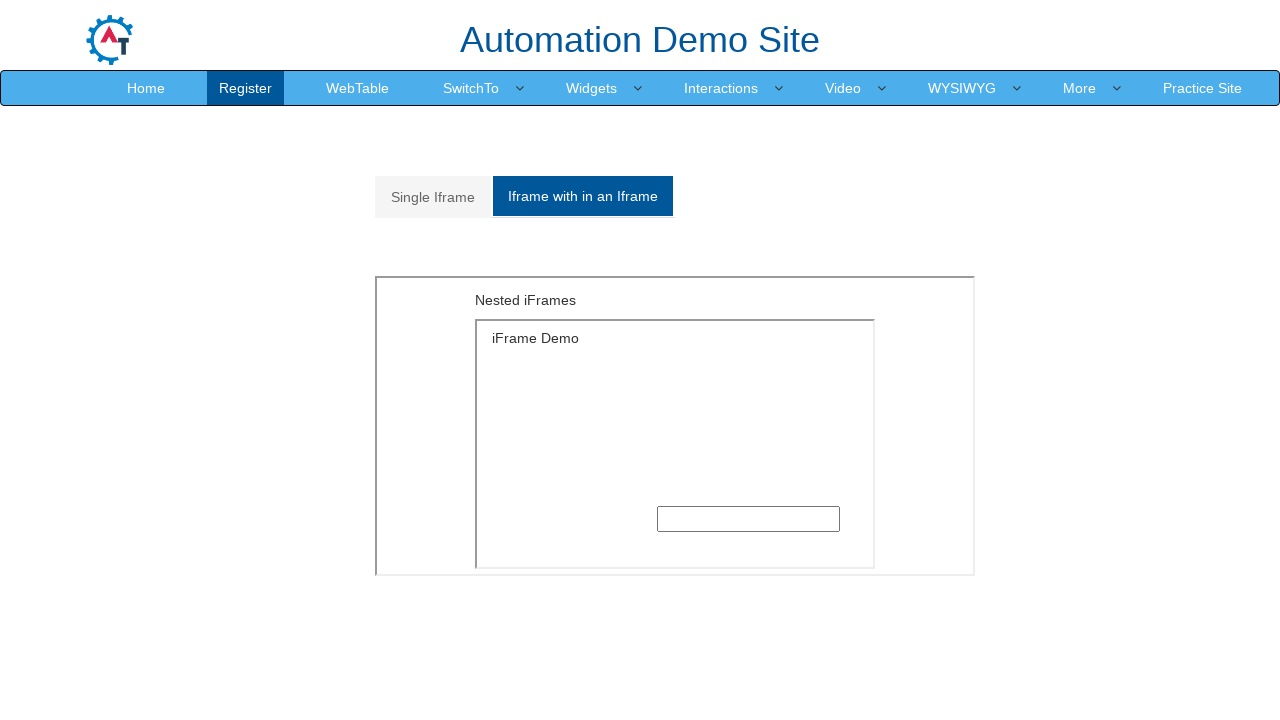

Filled input field in nested iframe with 'hello world' on iframe >> nth=1 >> internal:control=enter-frame >> iframe >> nth=0 >> internal:c
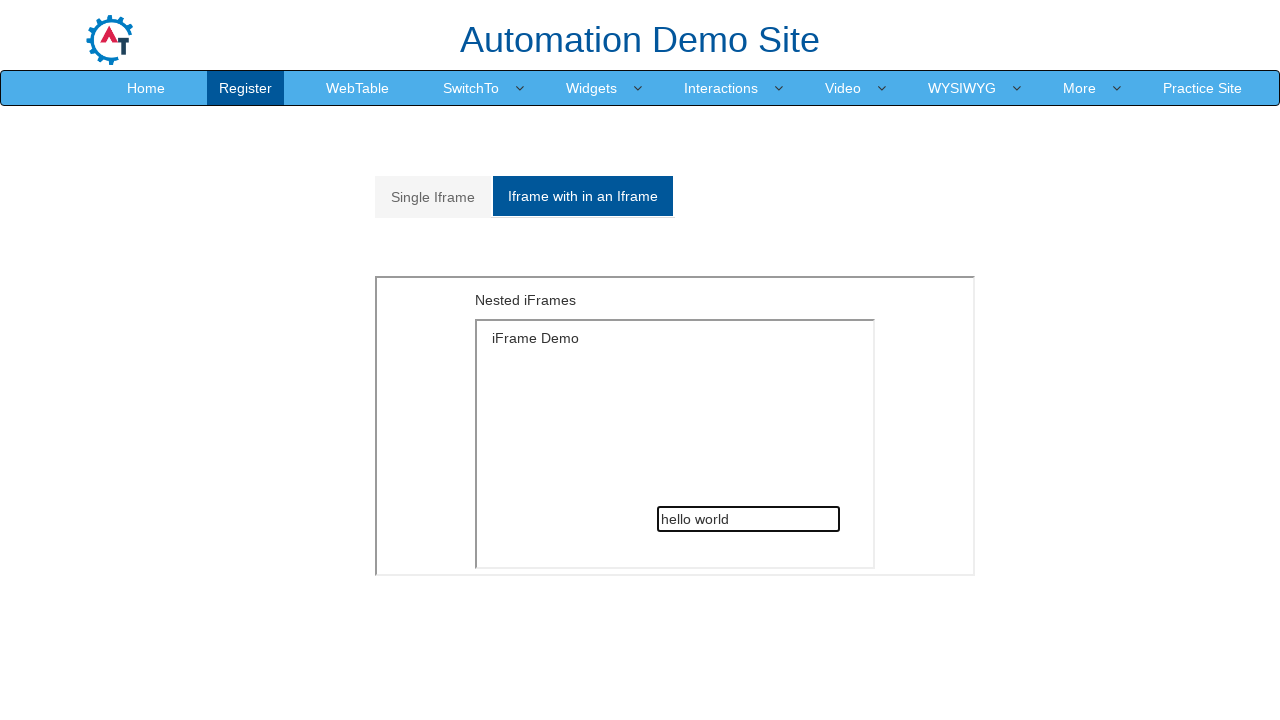

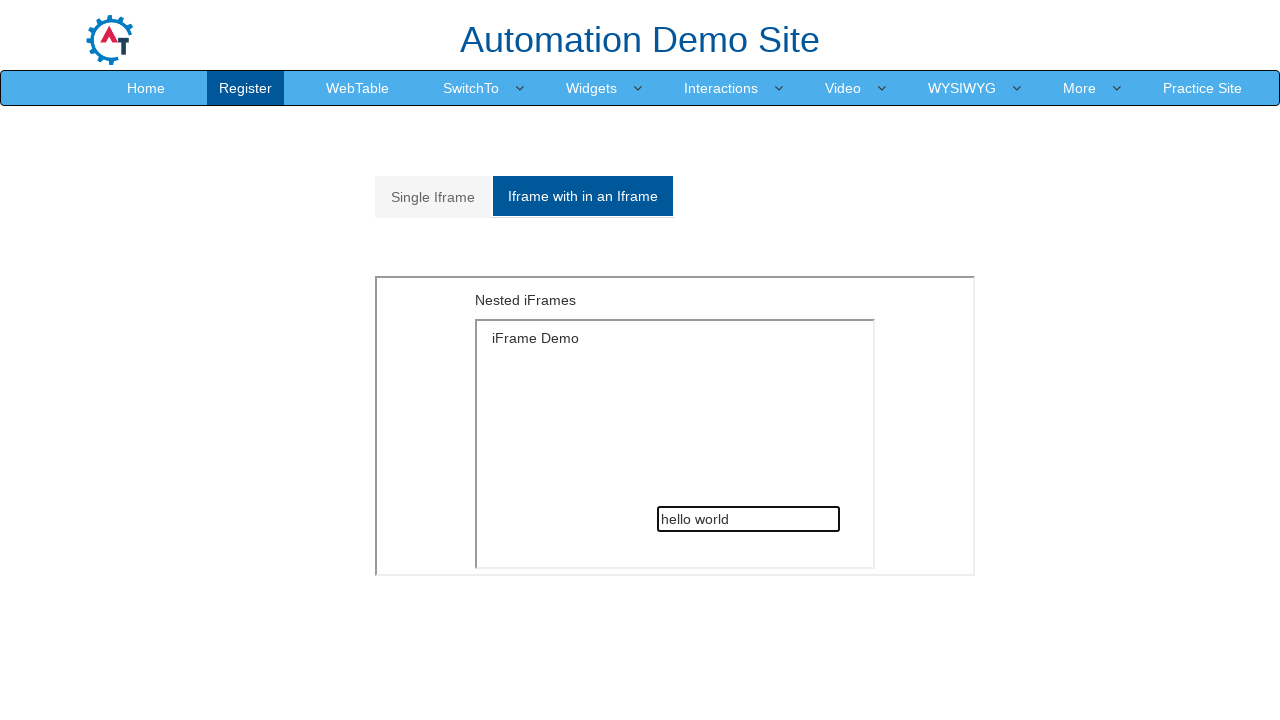